Opens educational websites (Coursera, Codecademy, Udemy) and prints their titles and URLs

Starting URL: https://www.coursera.org/

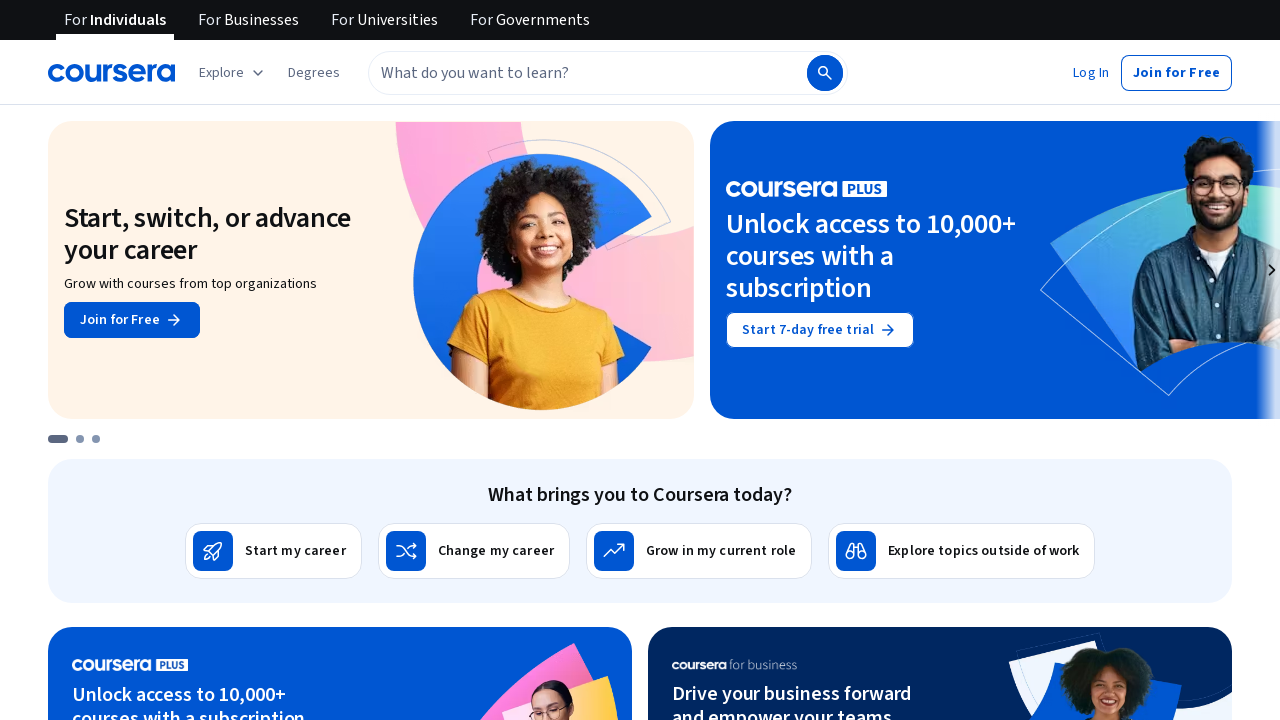

Retrieved and printed Coursera page title
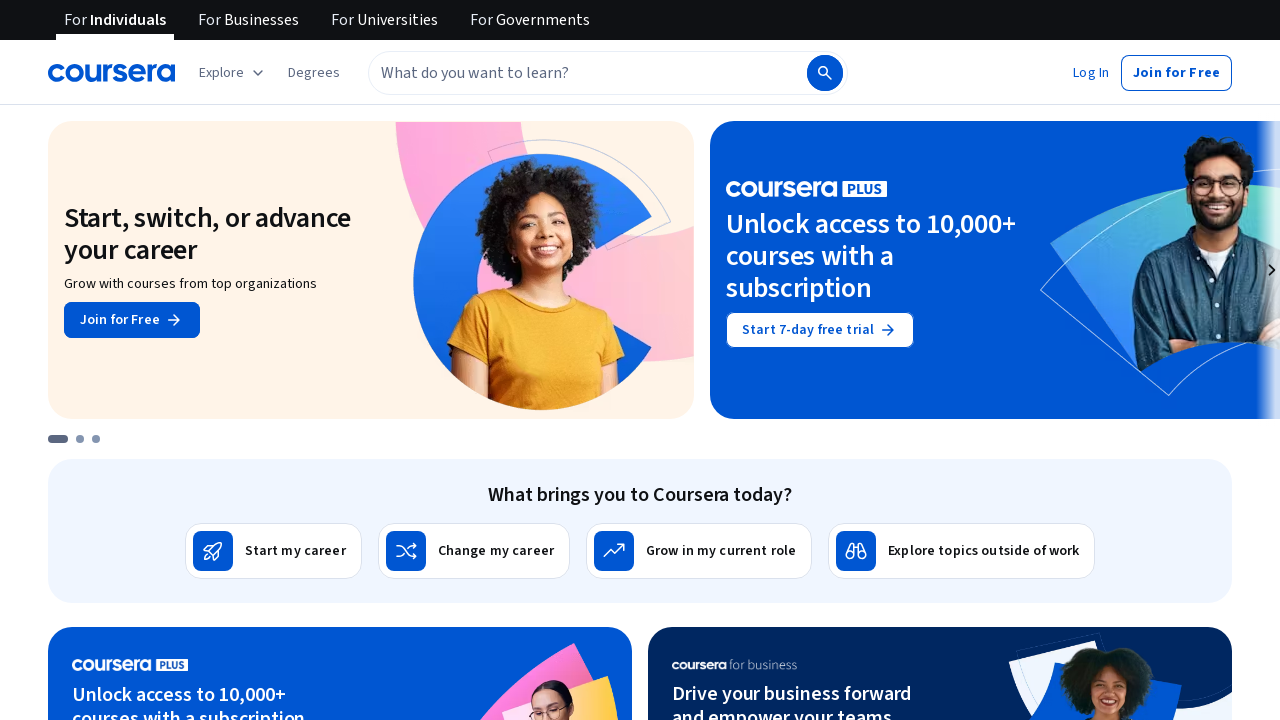

Retrieved and printed Coursera page URL
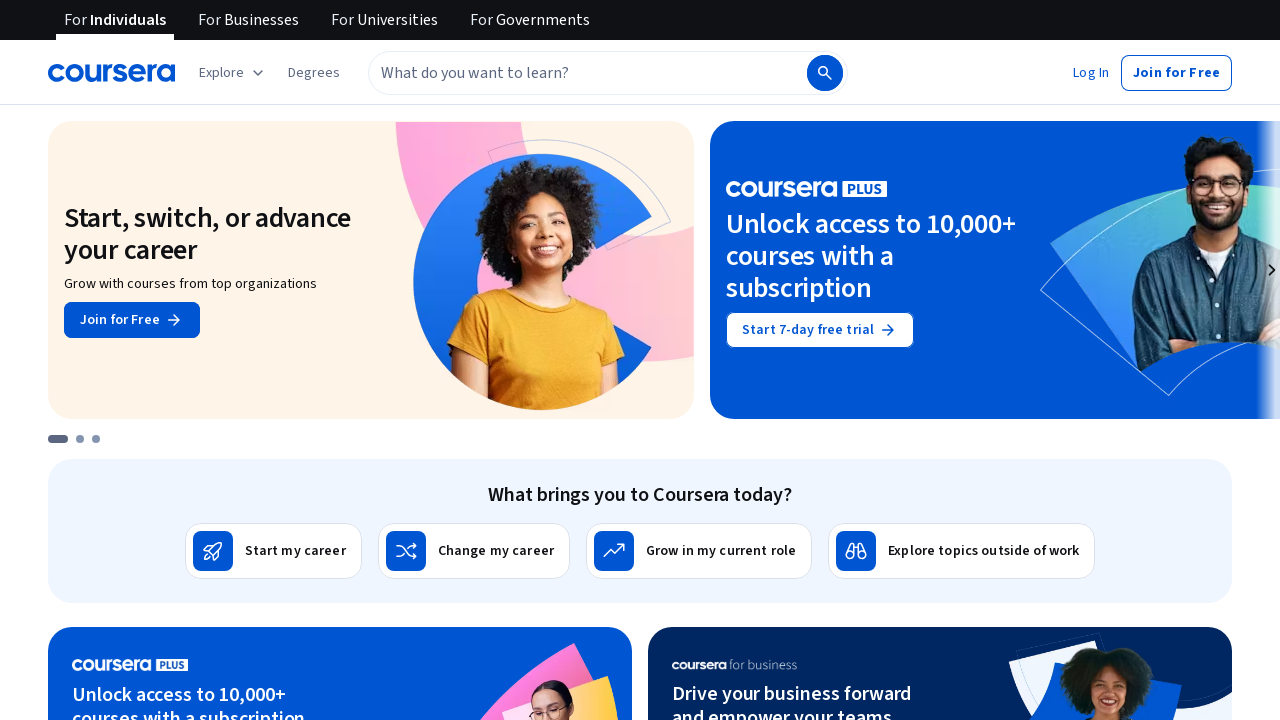

Navigated to Codecademy
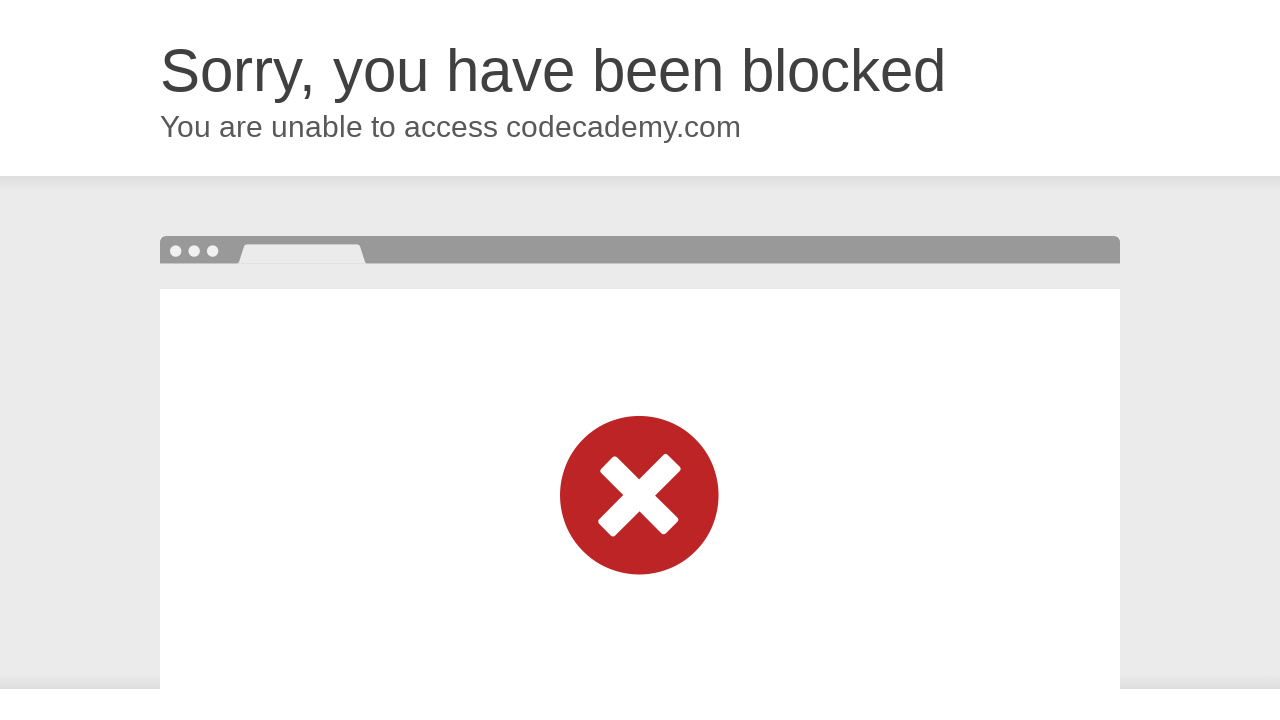

Retrieved and printed Codecademy page title
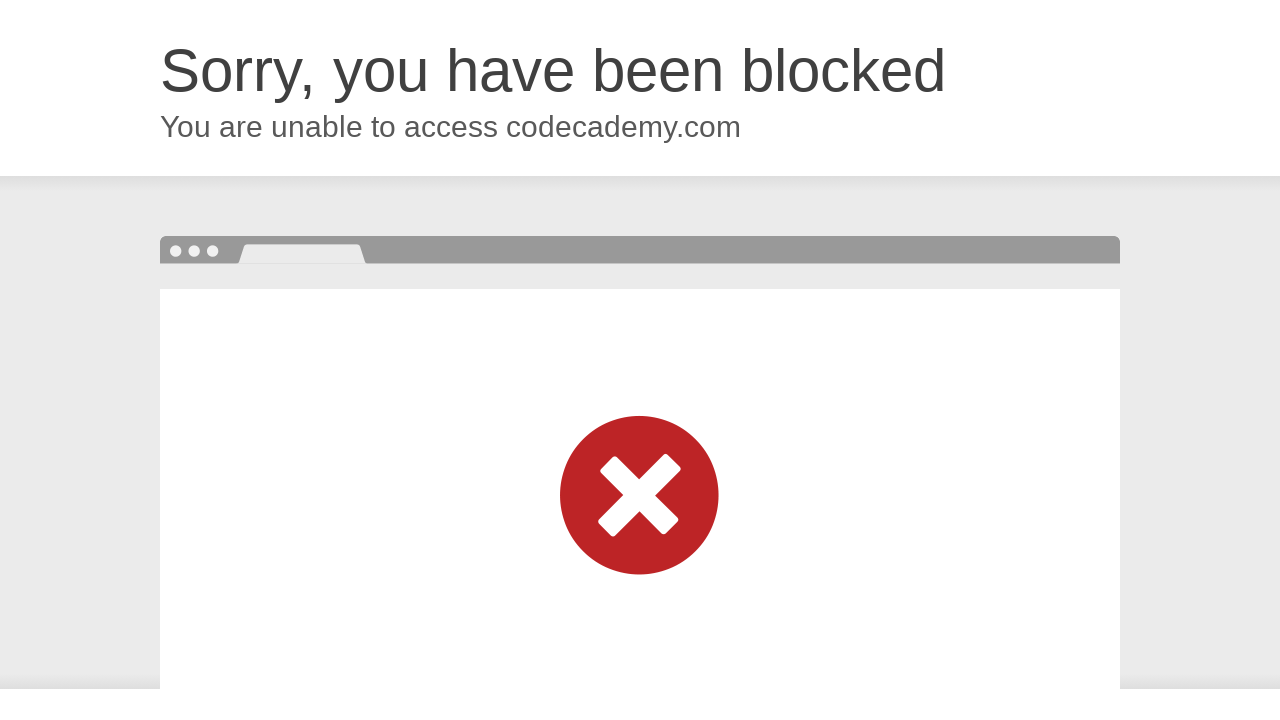

Retrieved and printed Codecademy page URL
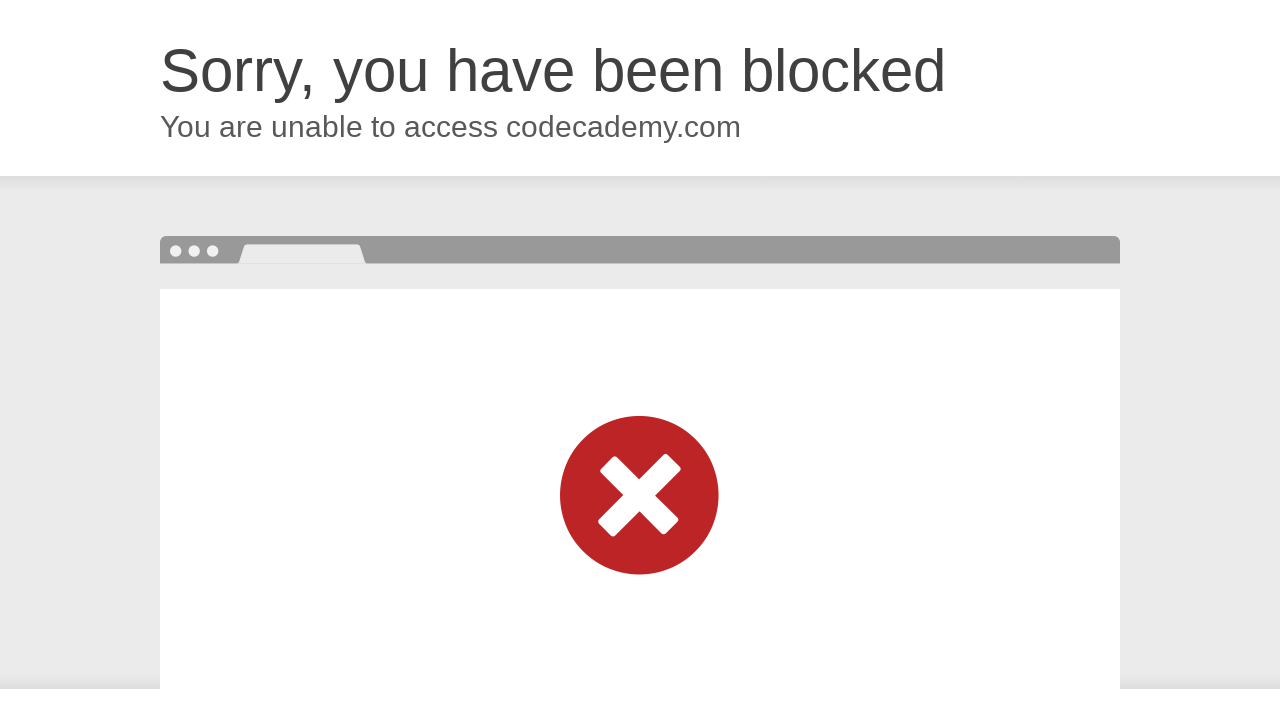

Navigated to Udemy
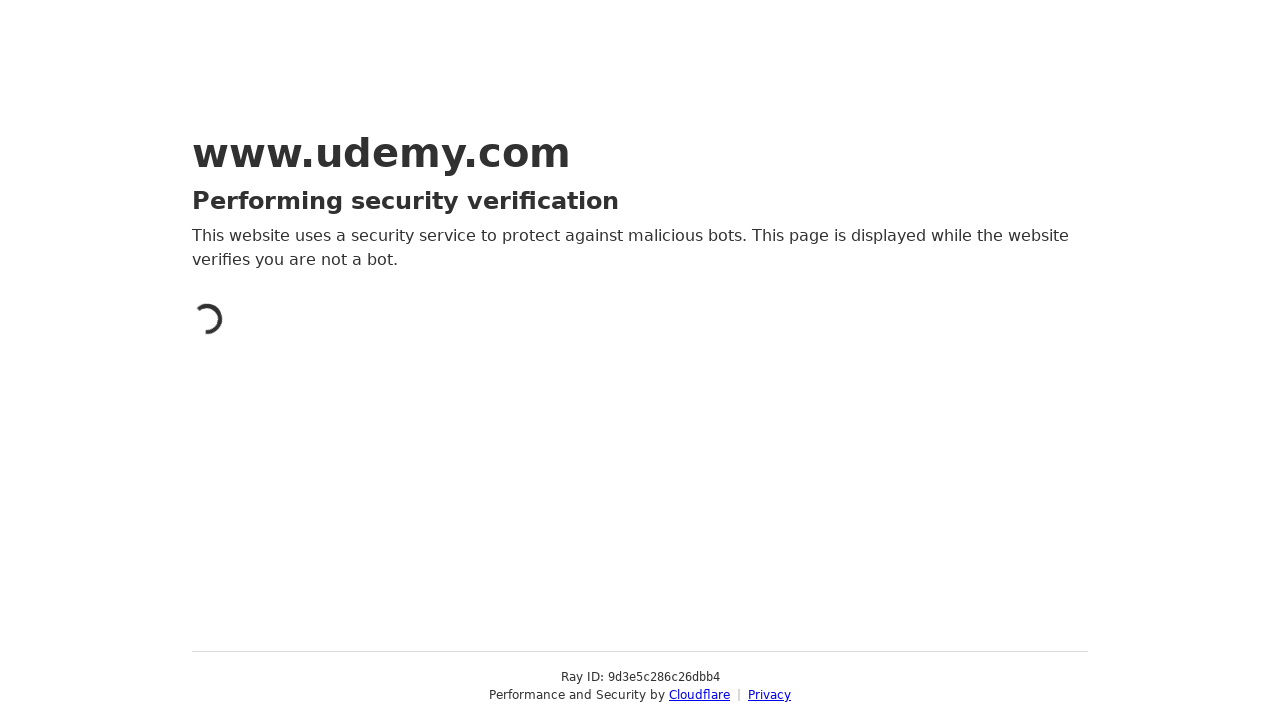

Retrieved and printed Udemy page title
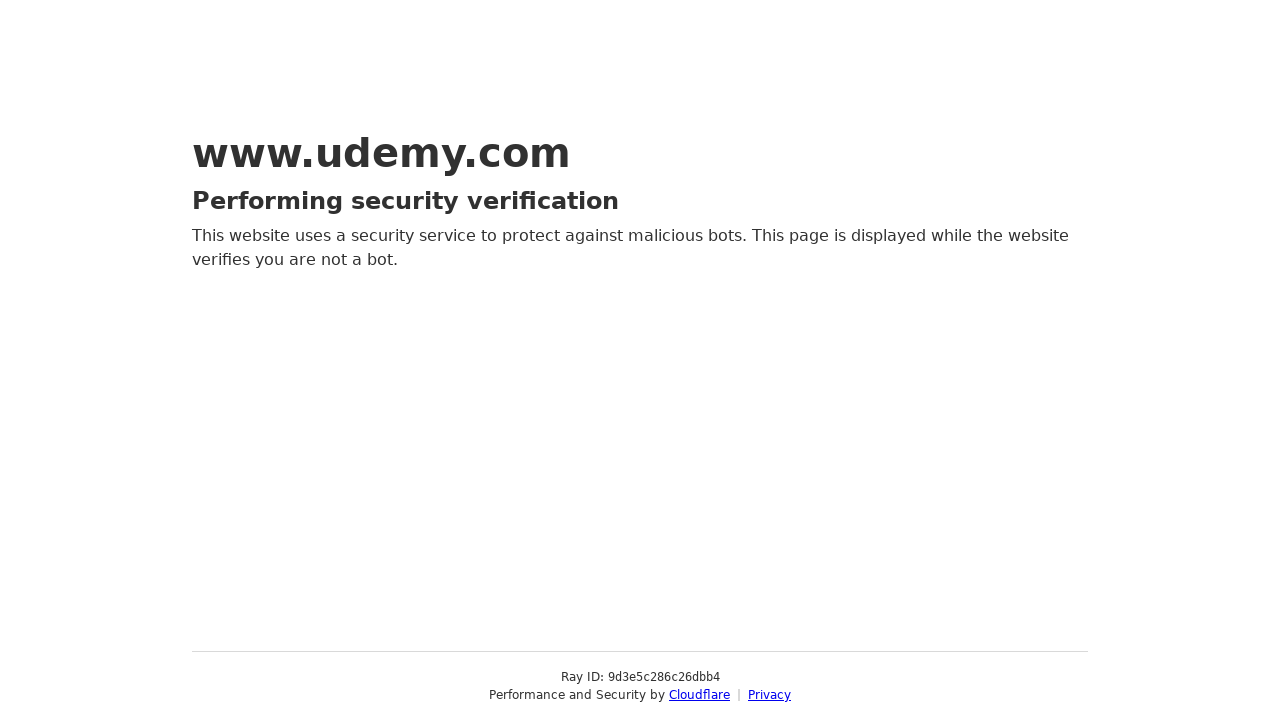

Retrieved and printed Udemy page URL
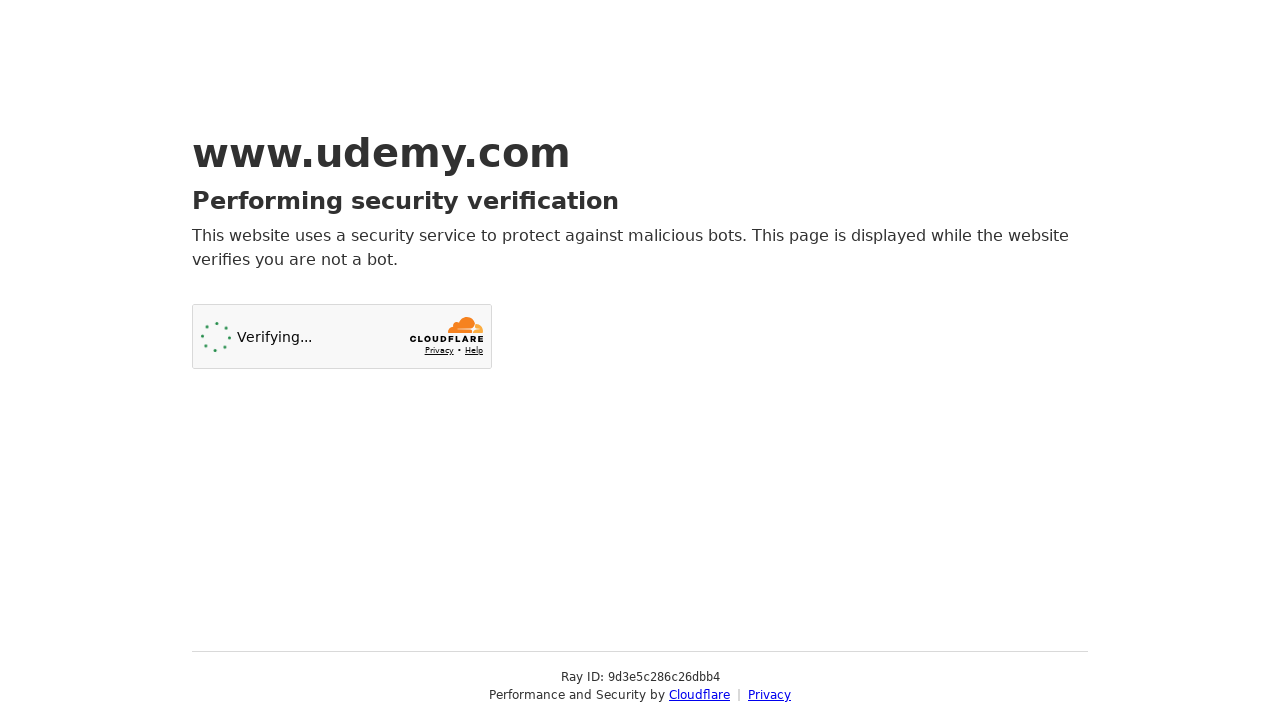

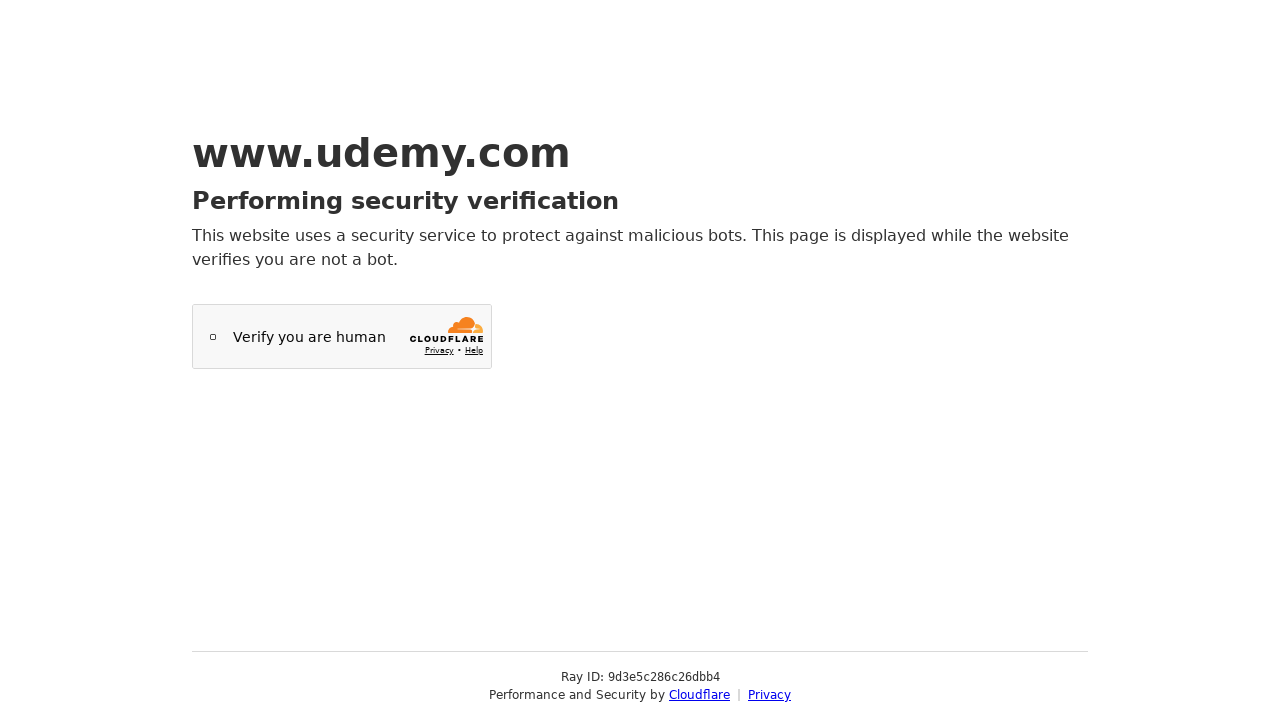